Tests window handling functionality by clicking a link that opens a new window, verifying content on both windows, and switching between them.

Starting URL: https://the-internet.herokuapp.com/windows

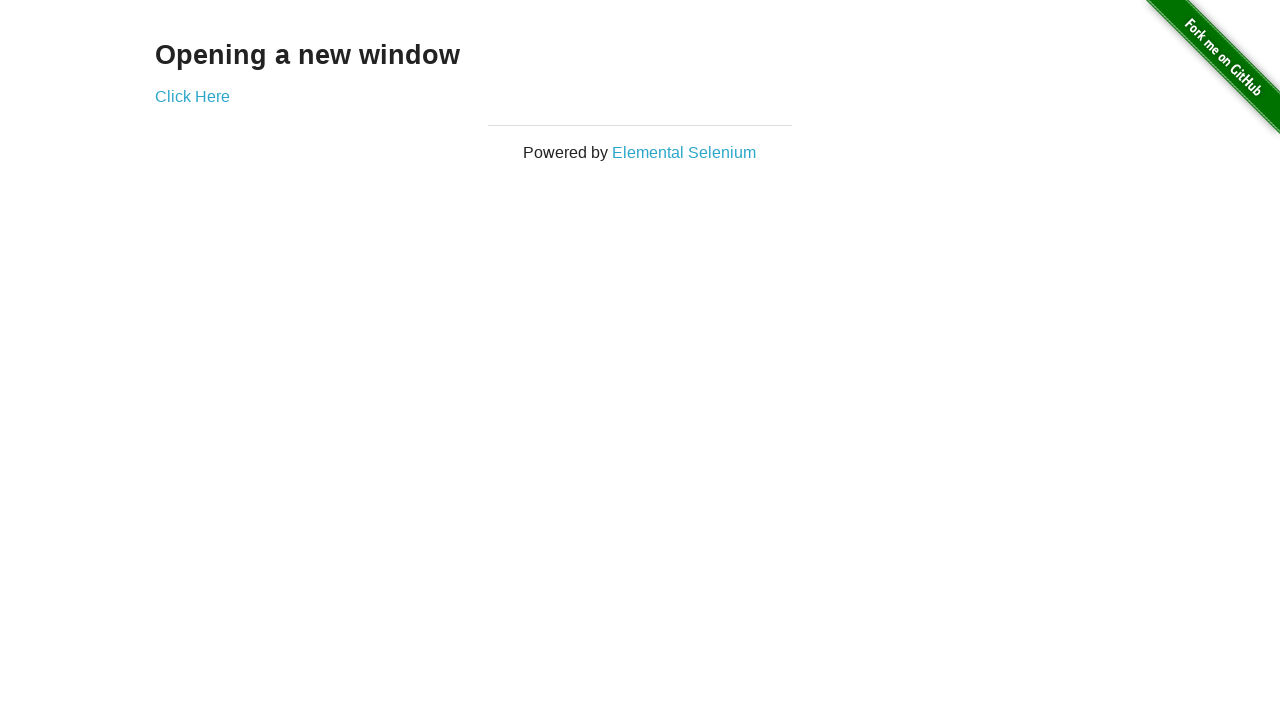

Located h3 heading element on page
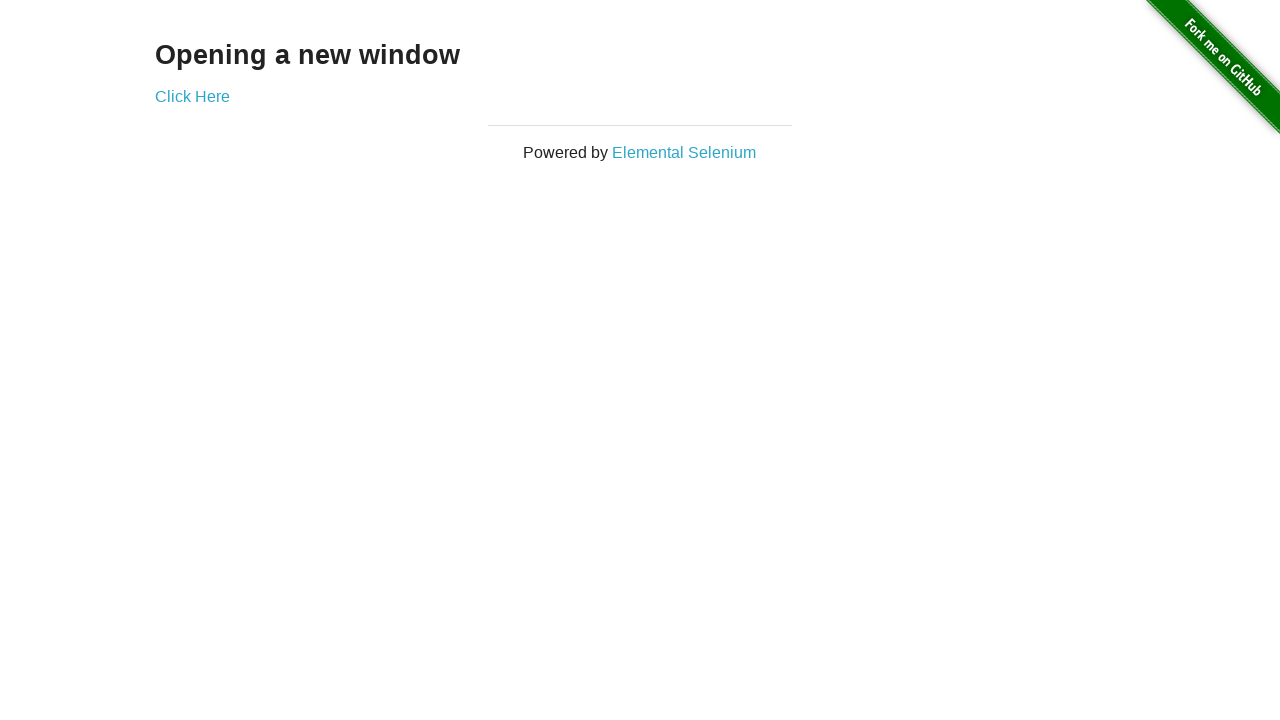

Verified heading text is 'Opening a new window'
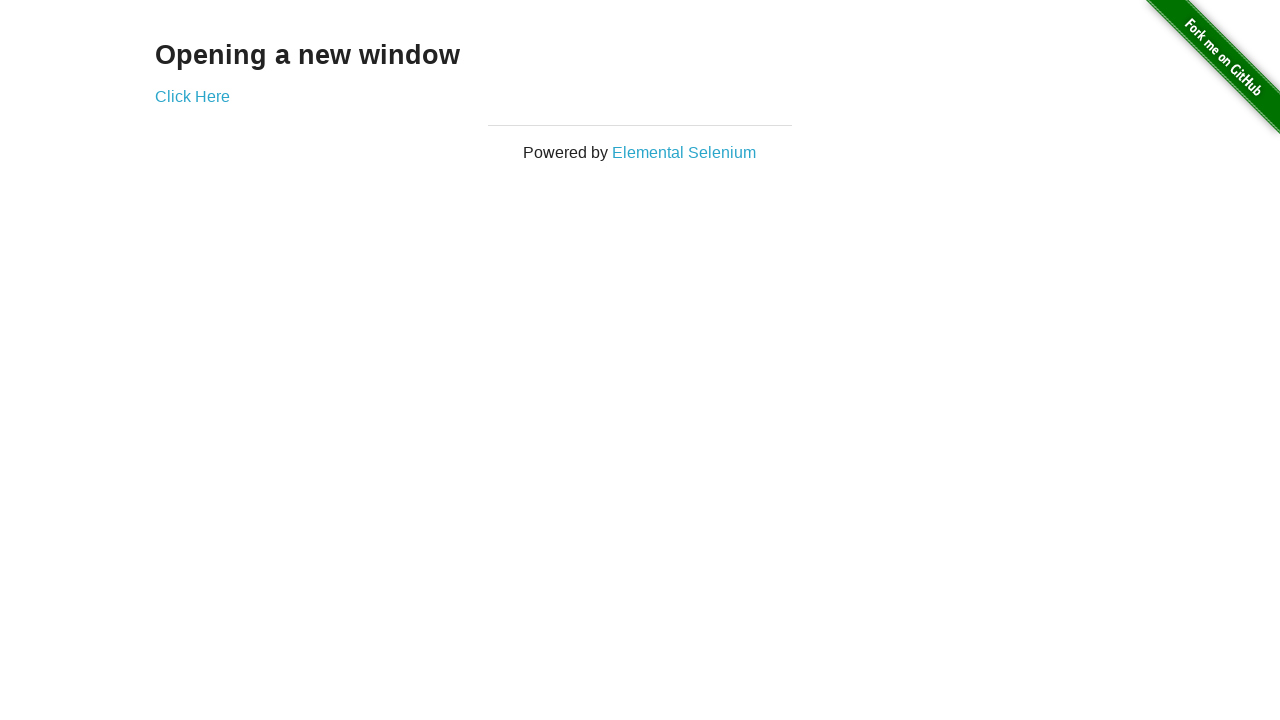

Verified page title is 'The Internet'
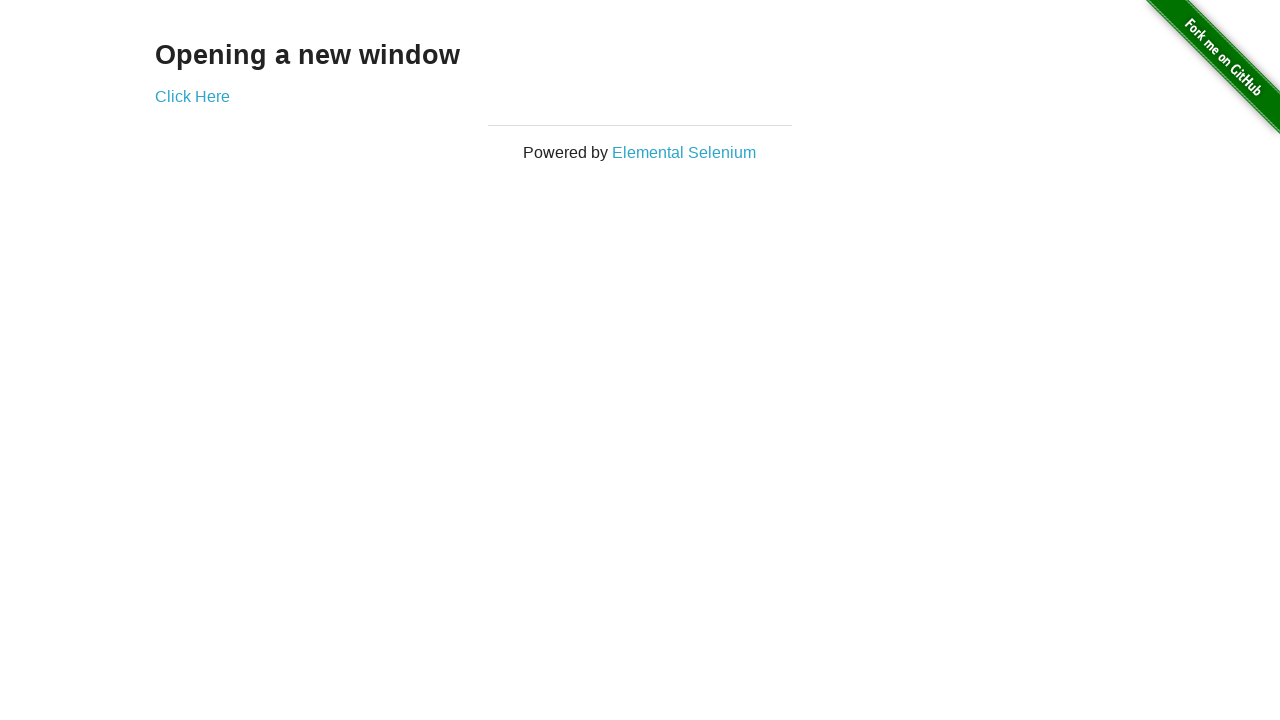

Clicked 'Click Here' link to open new window at (192, 96) on a:text('Click Here')
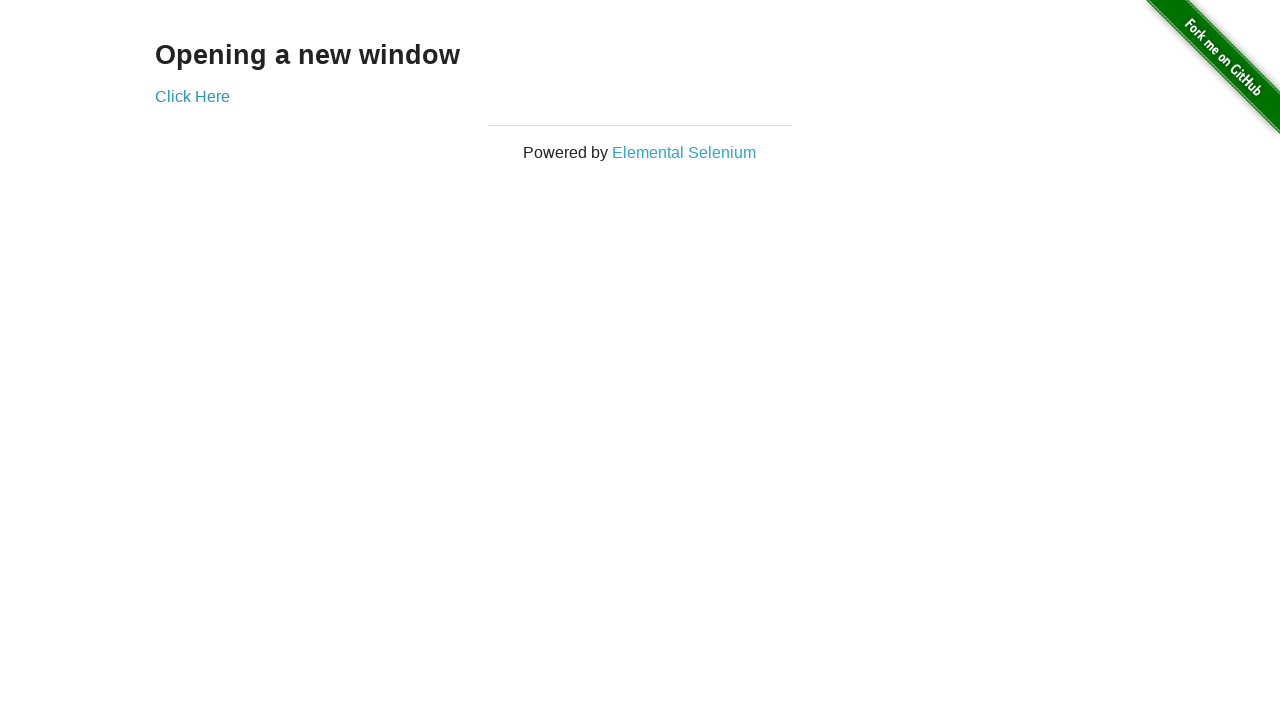

Captured new page object from context
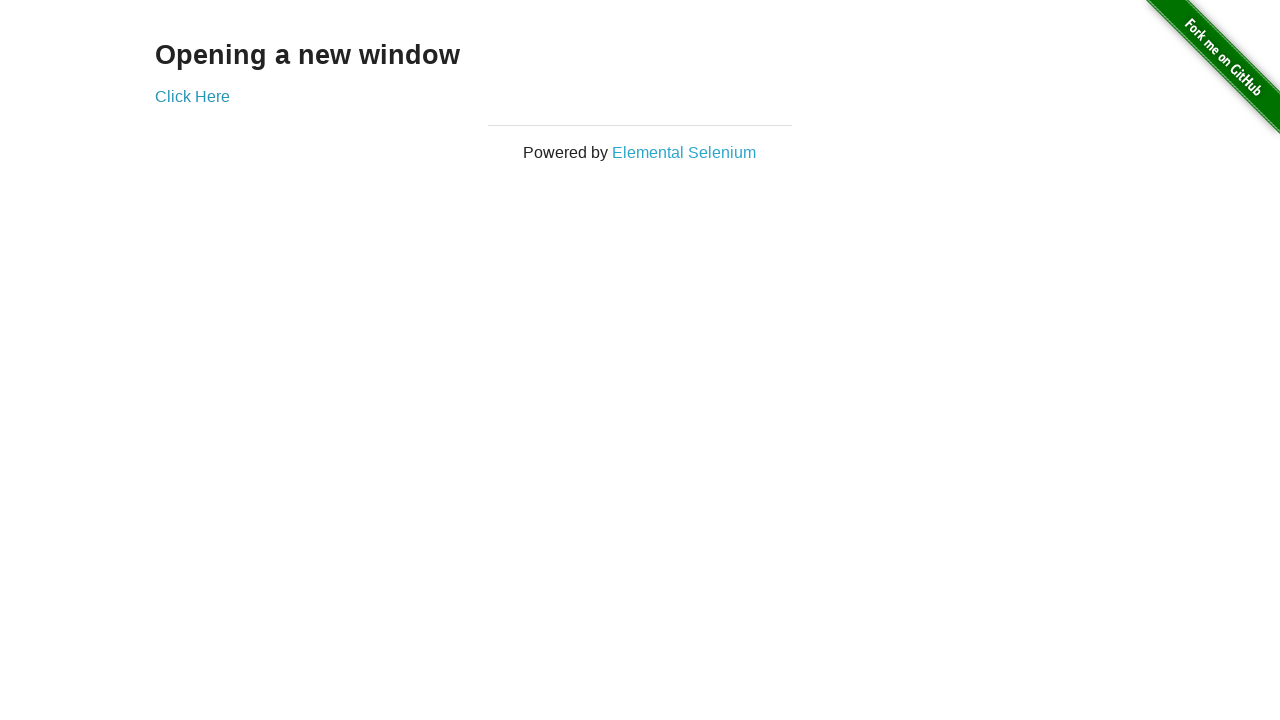

New page loaded and ready
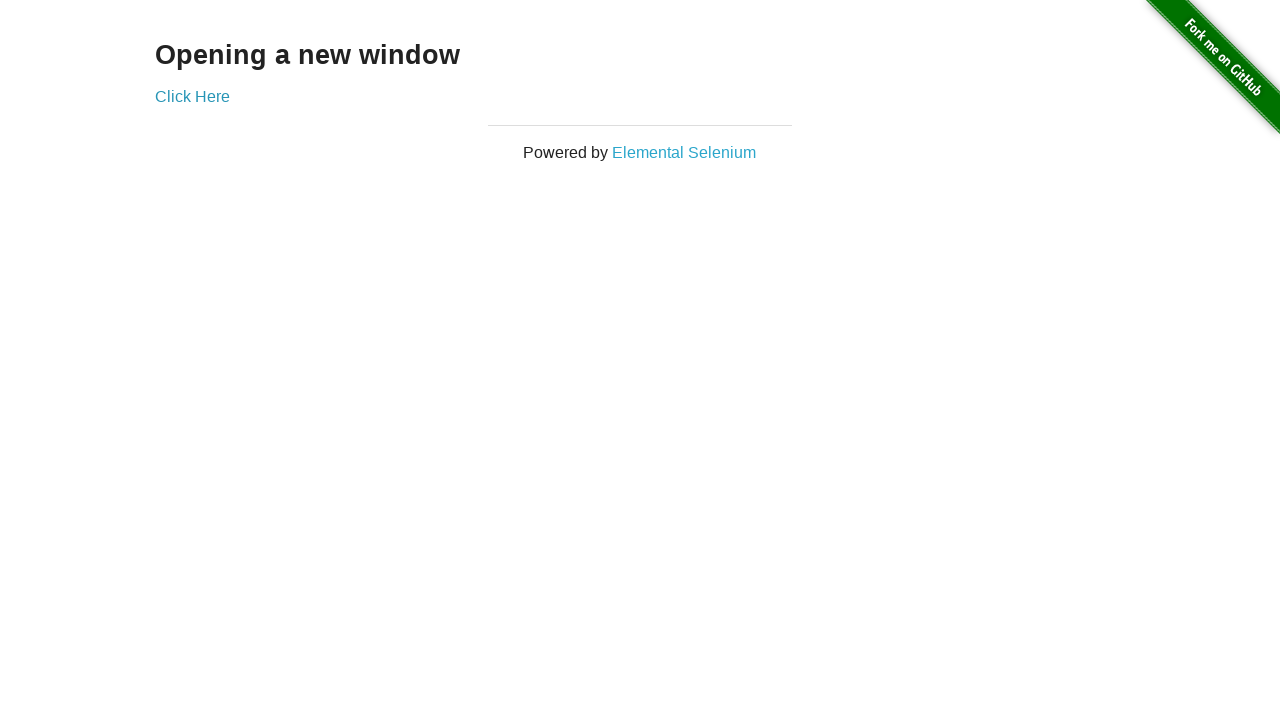

Verified new window title is 'New Window'
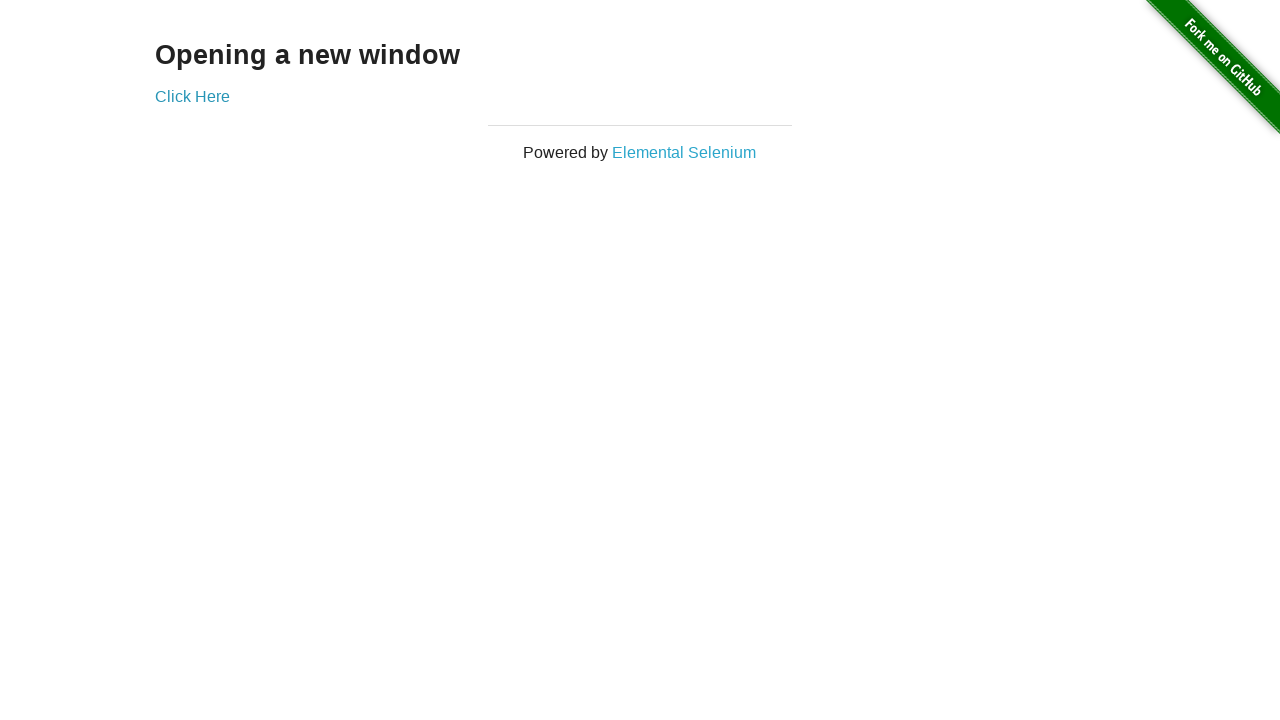

Located h3 heading element on new page
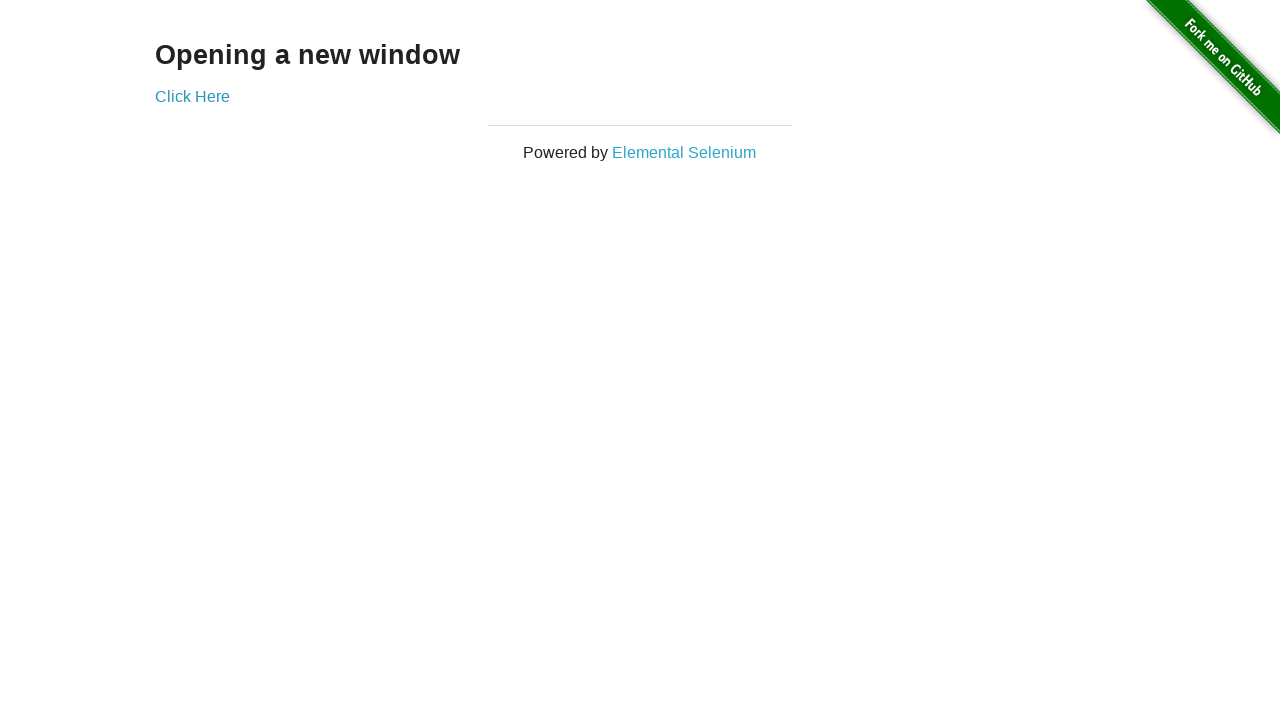

Verified new page heading text is 'New Window'
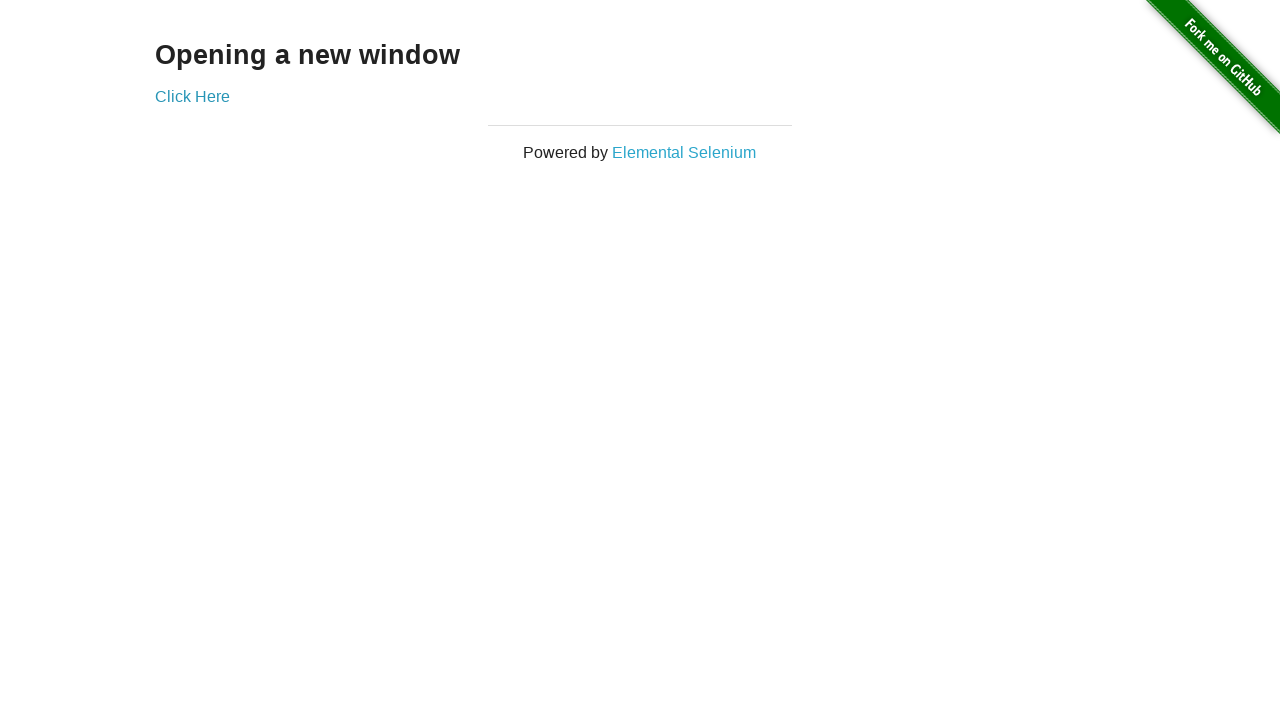

Switched back to original page
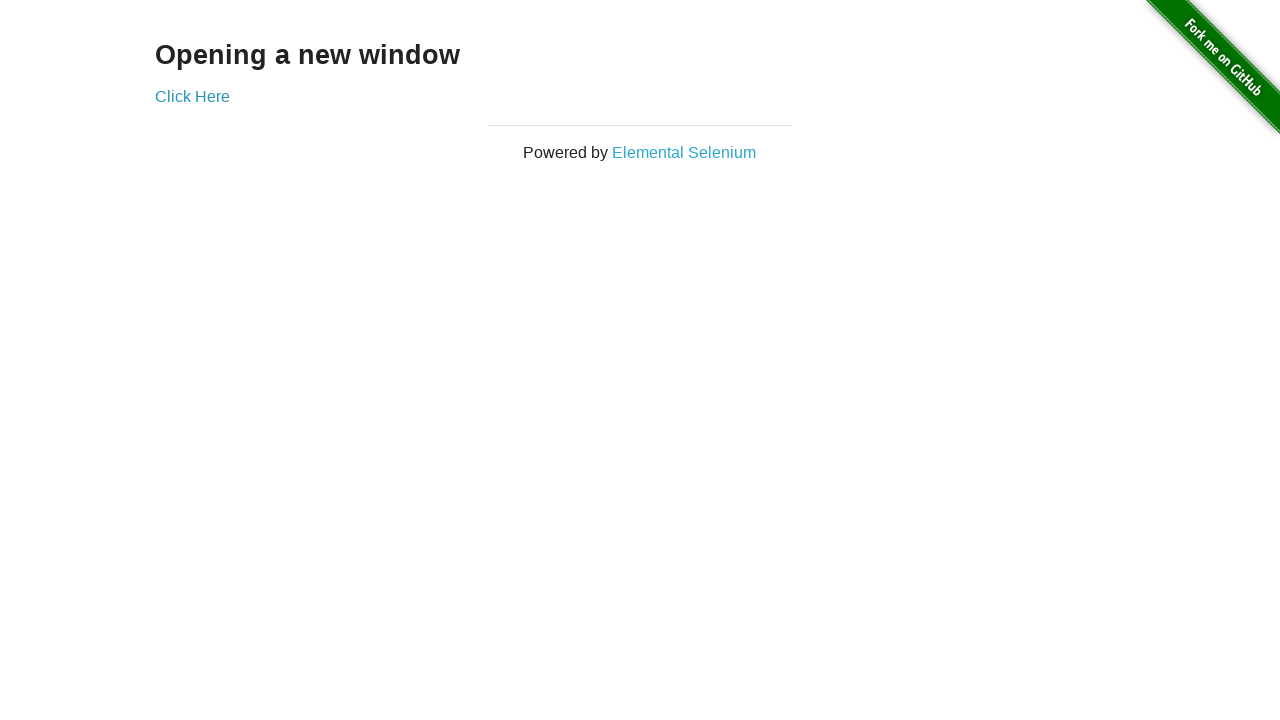

Verified original page title is still 'The Internet'
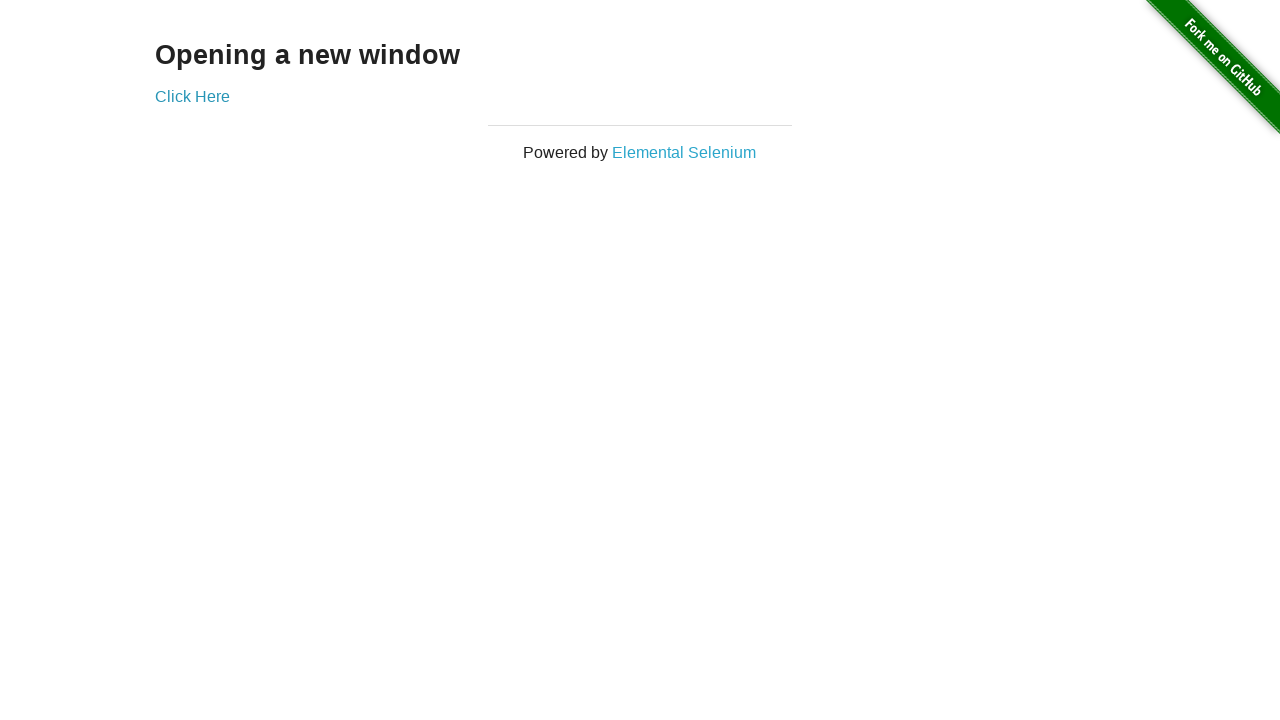

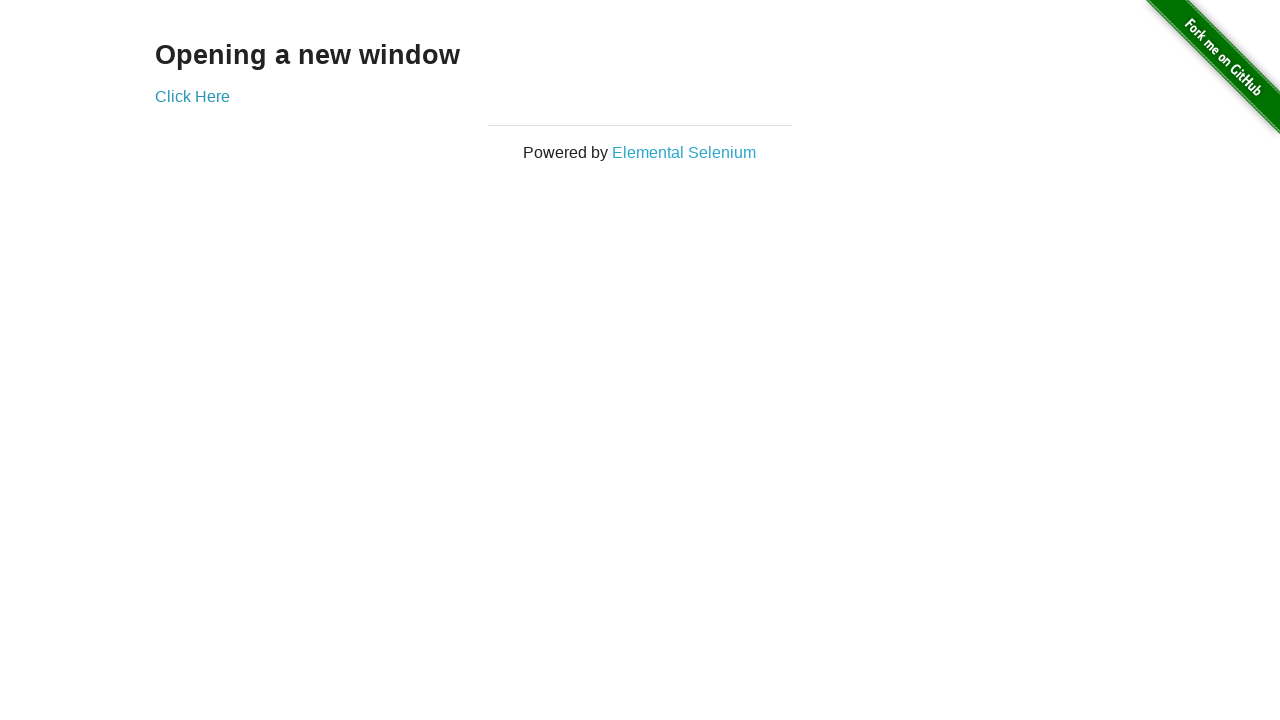